Tests filling in first name and last name fields on the practice form and verifies the values are set correctly

Starting URL: https://demoqa.com/automation-practice-form

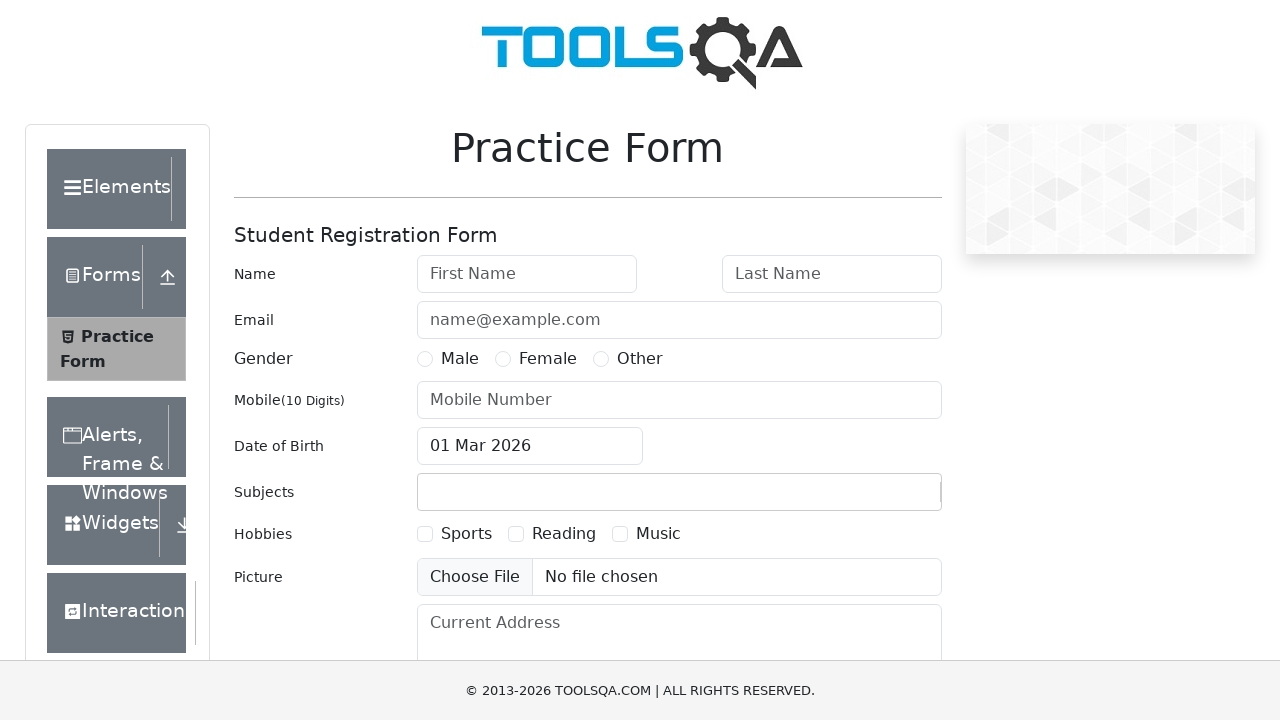

Filled first name field with 'First' on input#firstName
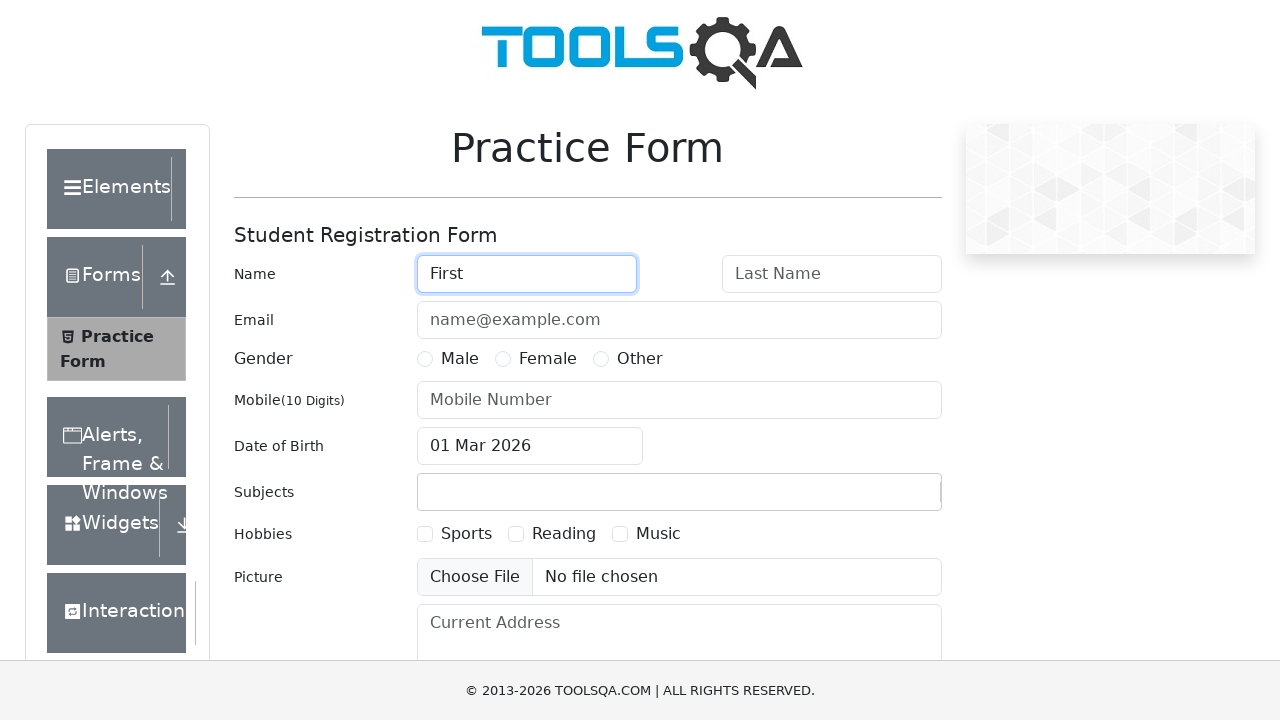

Filled last name field with 'Test' on input#lastName
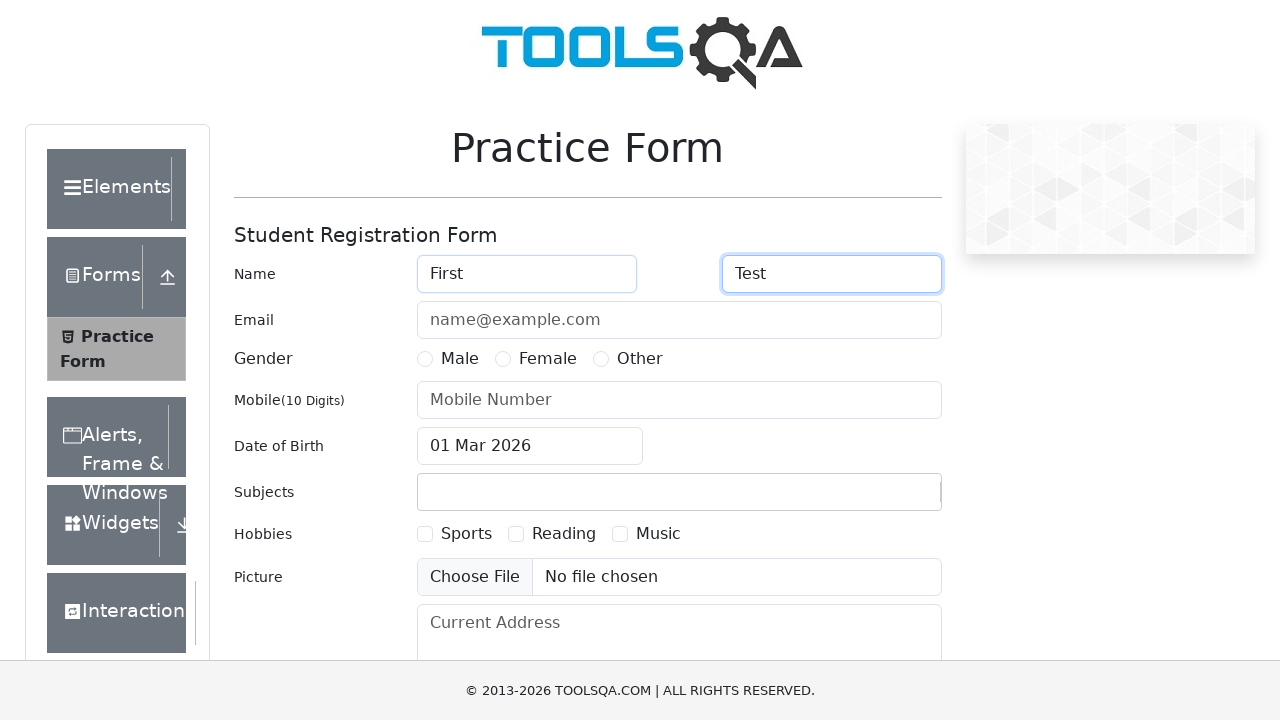

Verified first name field value is 'First'
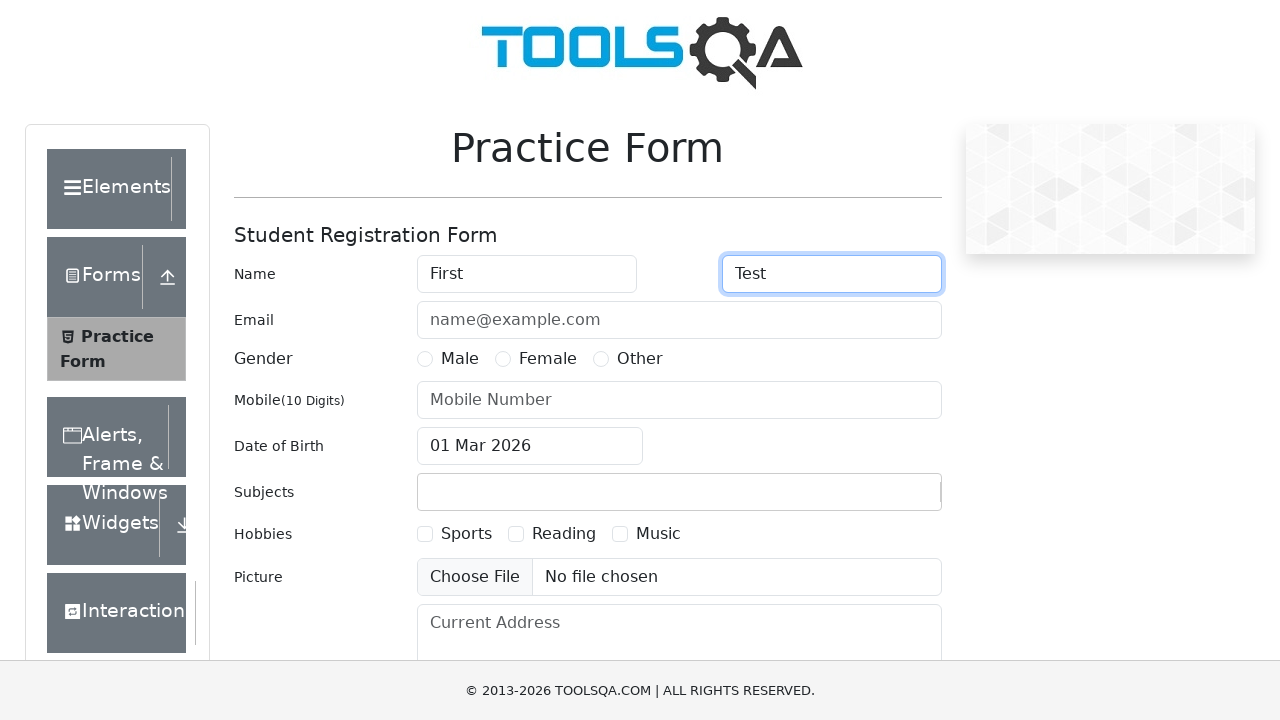

Verified last name field value is 'Test'
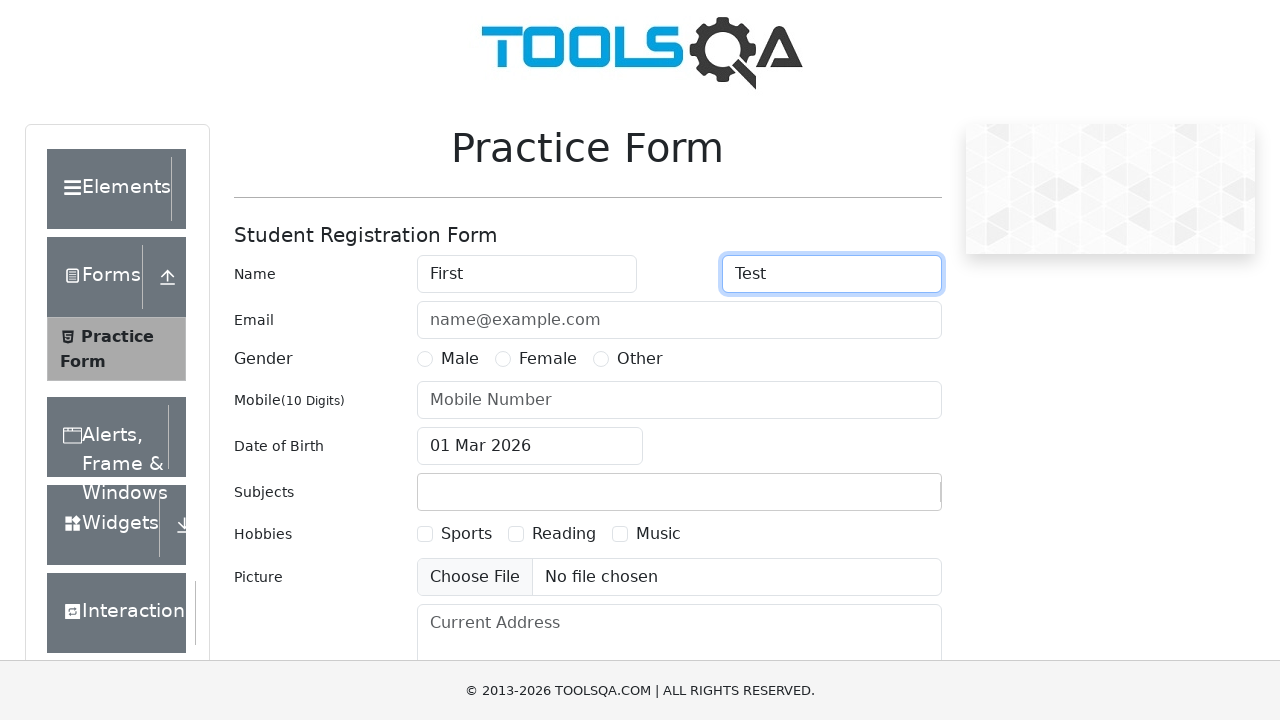

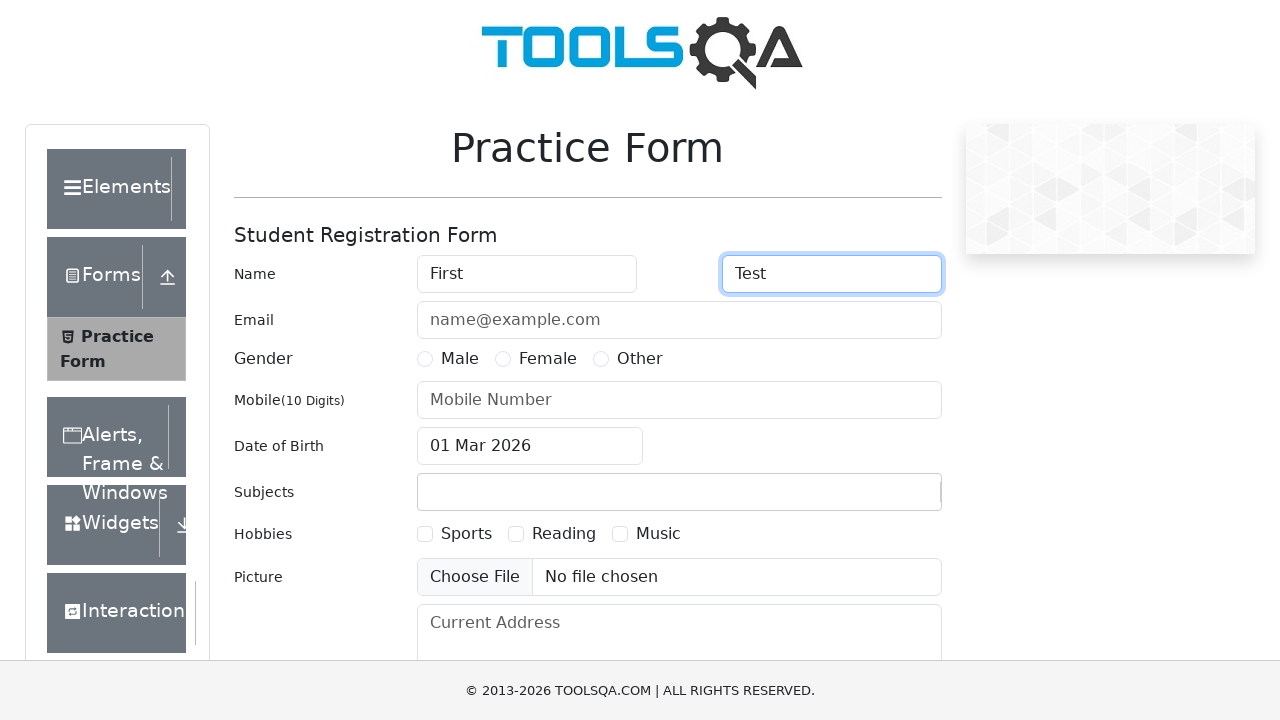